Tests table sorting on a table with semantic class attributes by clicking the Due column header and verifying sorting works

Starting URL: http://the-internet.herokuapp.com/tables

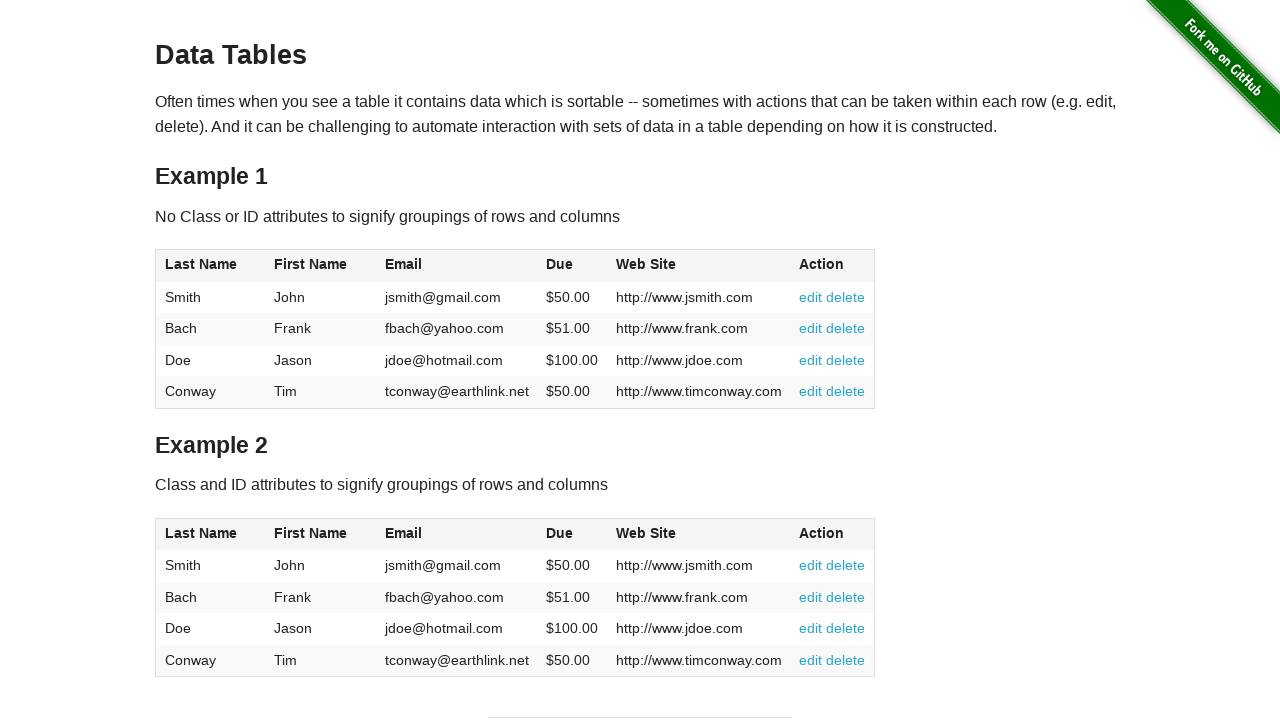

Clicked Due column header in table2 to trigger sorting at (560, 533) on #table2 thead .dues
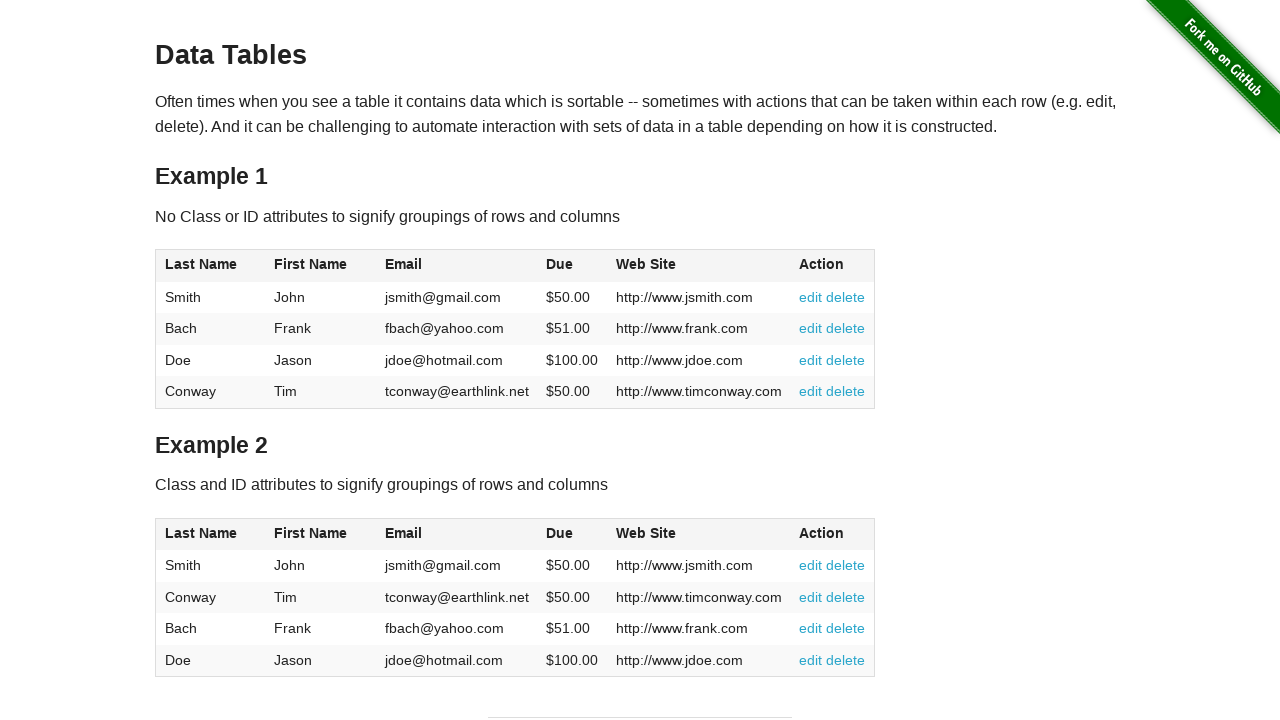

Verified table sorted and Due column data is present in table body
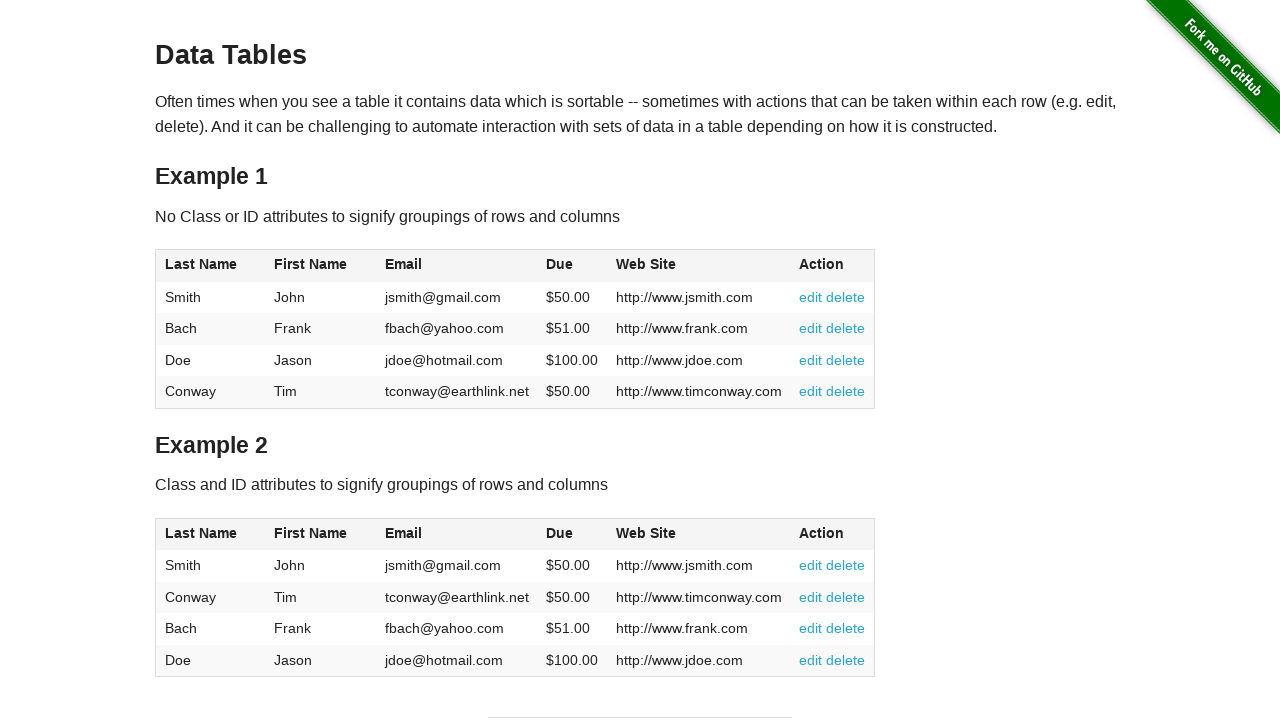

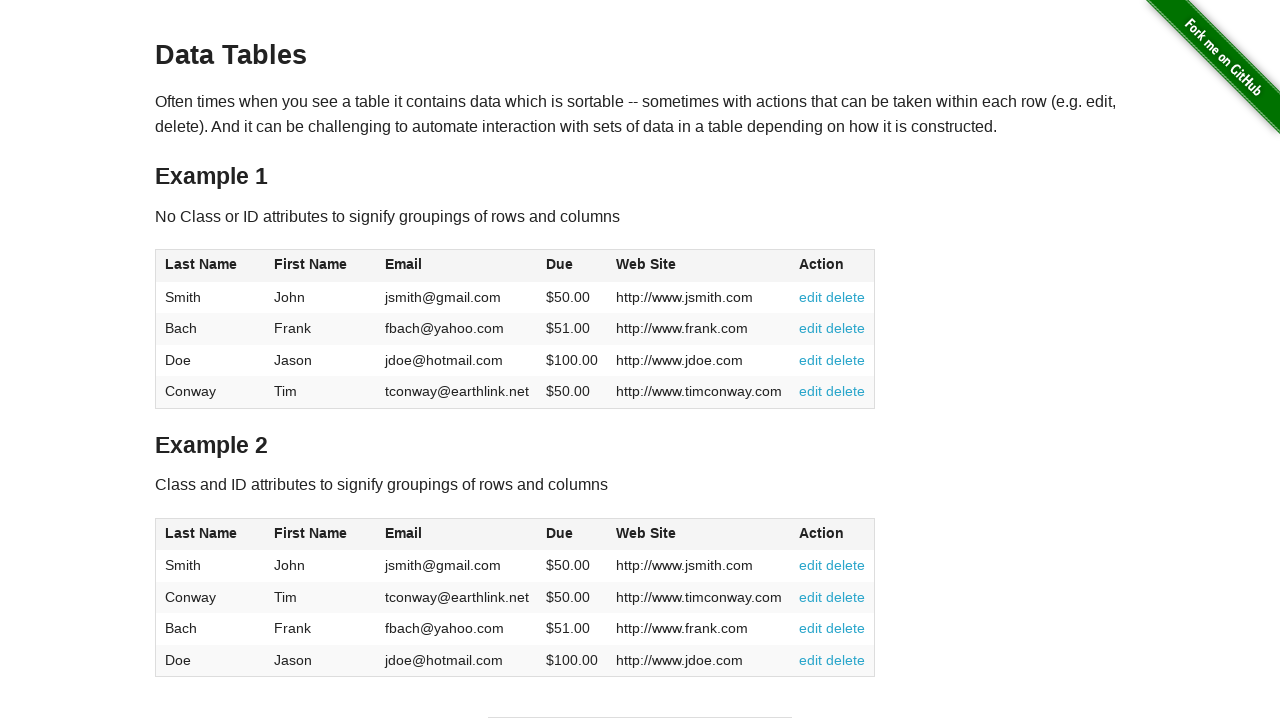